Tests user registration, logout, login and logout flow in litecart application by creating a new account with unique email, logging out, logging back in with the created credentials, and logging out again

Starting URL: http://litecart.stqa.ru/en/

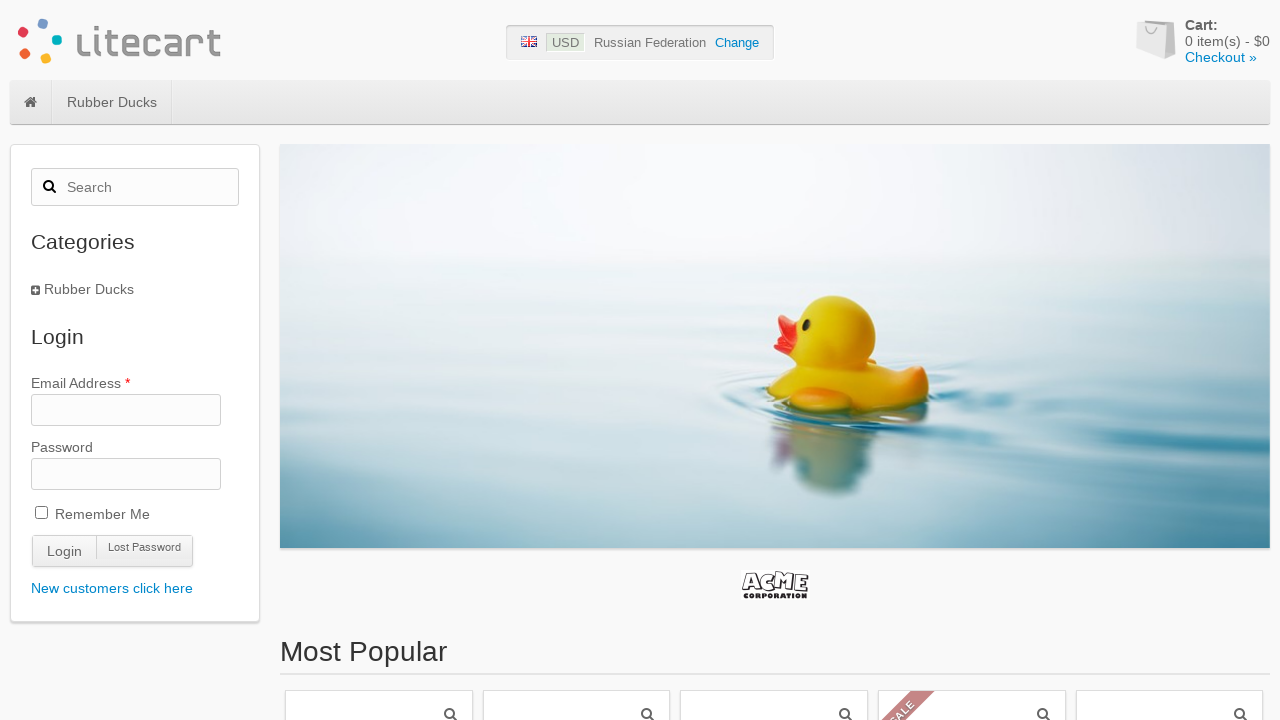

Clicked on 'New customers click here' link at (112, 588) on xpath=//a[contains(text(),'New customers click here')]
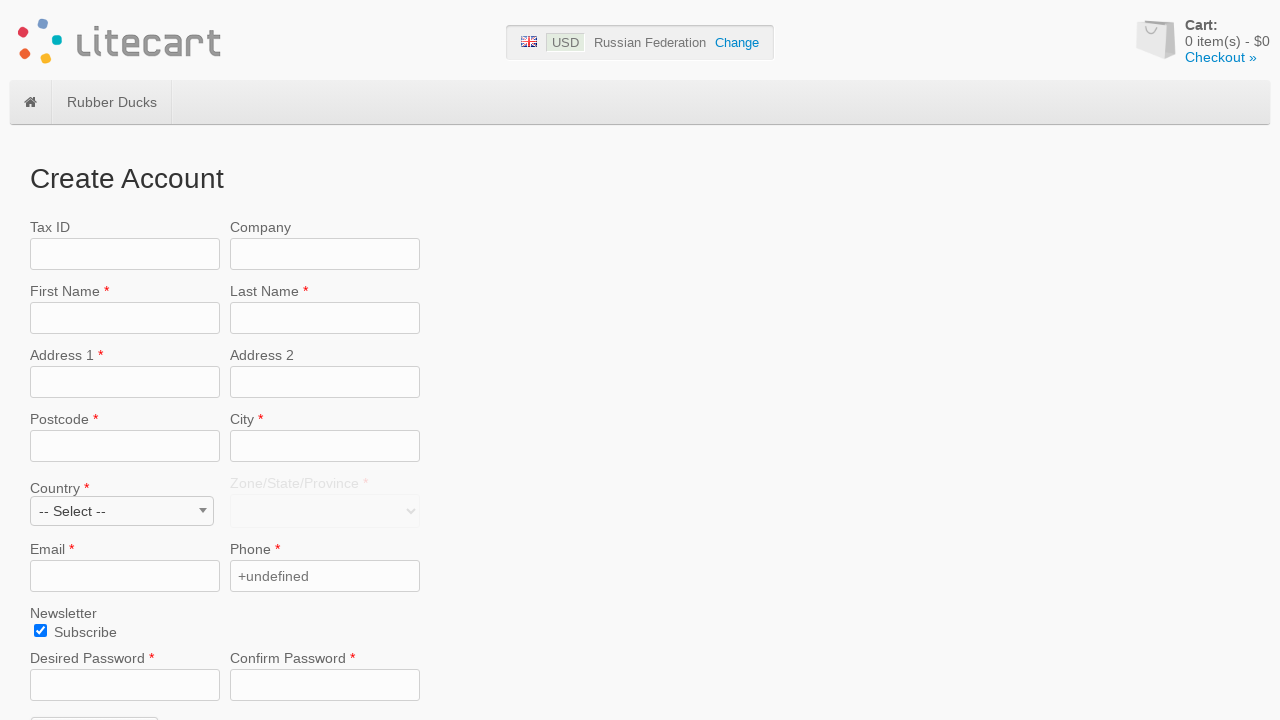

Filled firstname field with 'TestUser' on input[name='firstname']
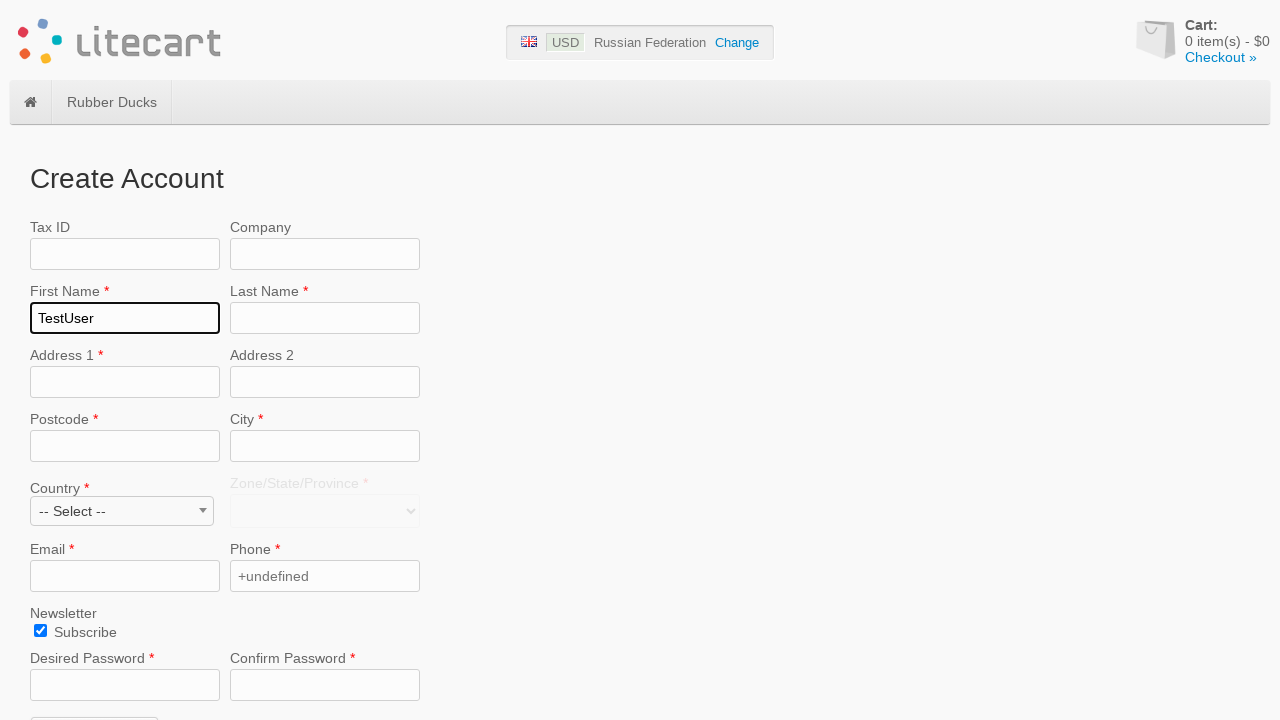

Filled lastname field with 'Automation' on input[name='lastname']
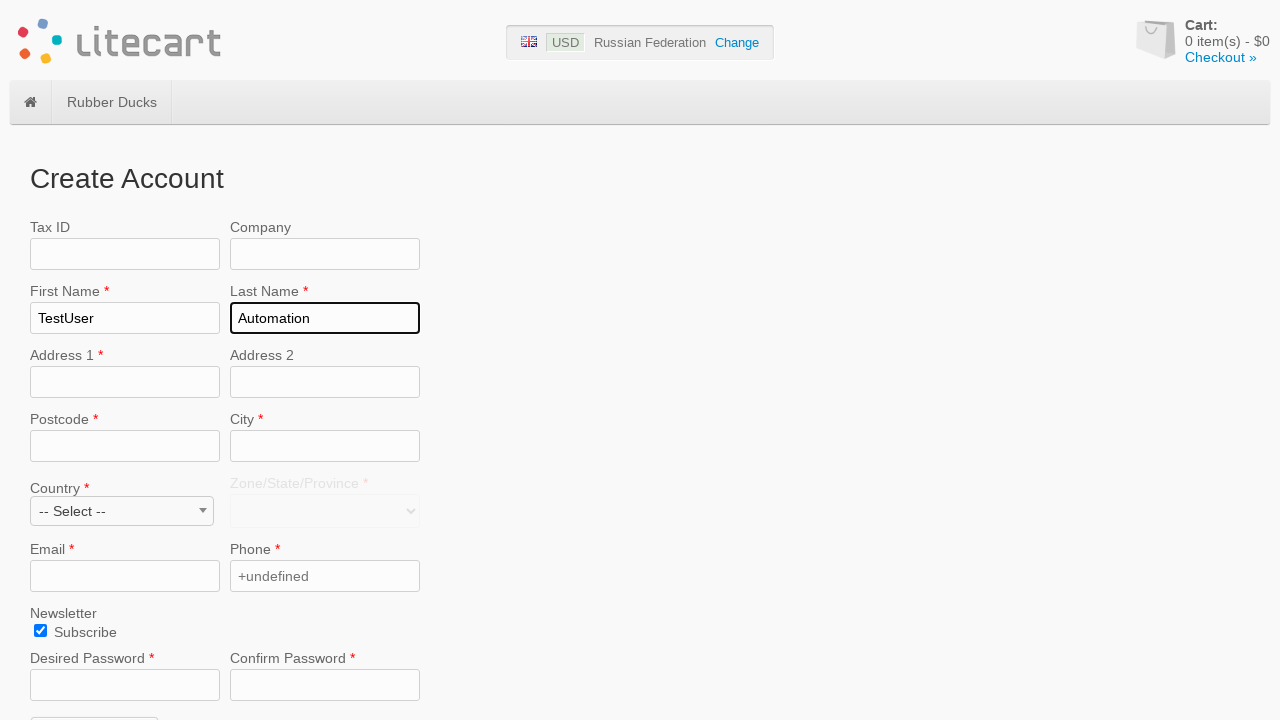

Filled address field with '123 Test Street' on input[name='address1']
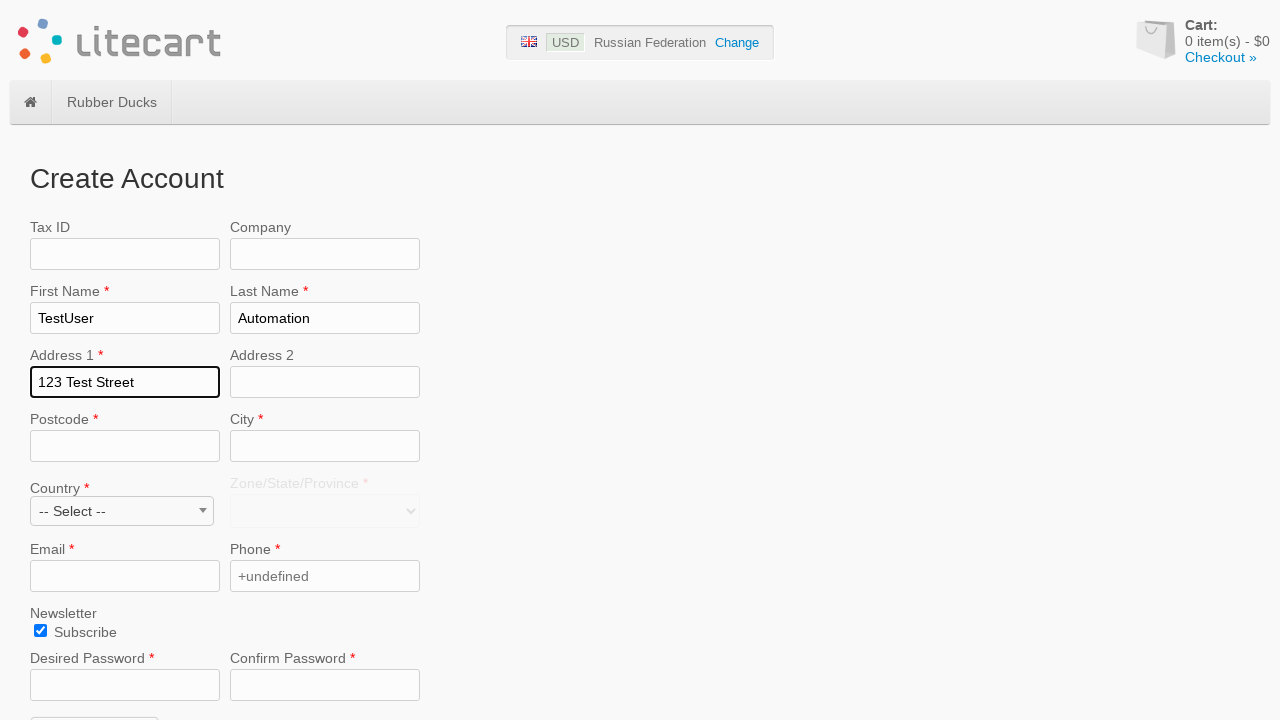

Filled postcode field with '54321-789' on input[name='postcode']
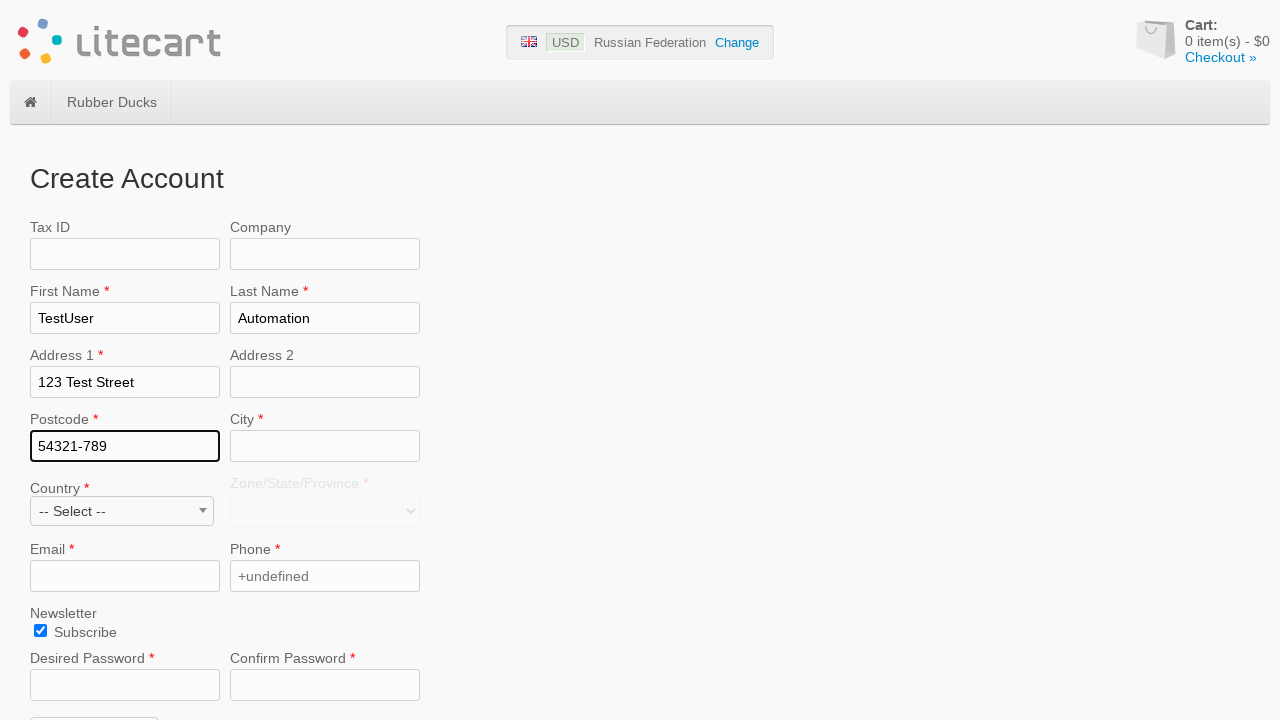

Filled city field with 'TestCity' on input[name='city']
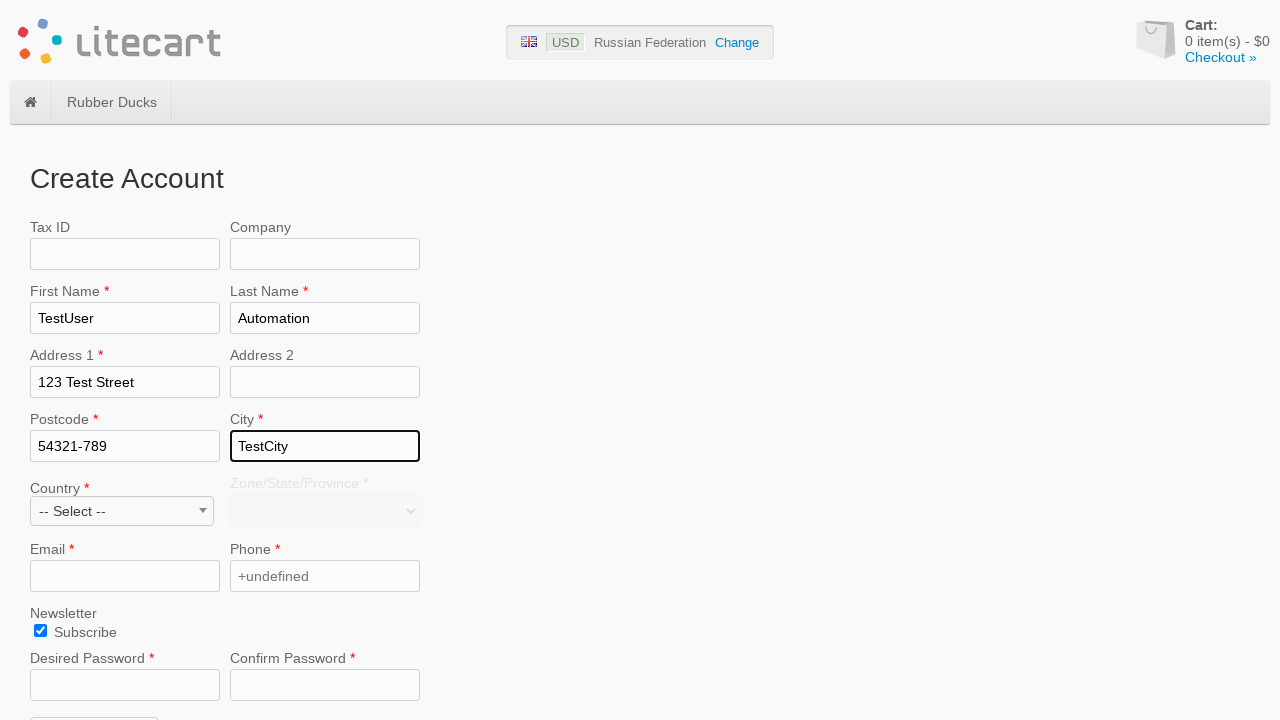

Clicked on country selection dropdown at (122, 510) on .select2-selection__rendered
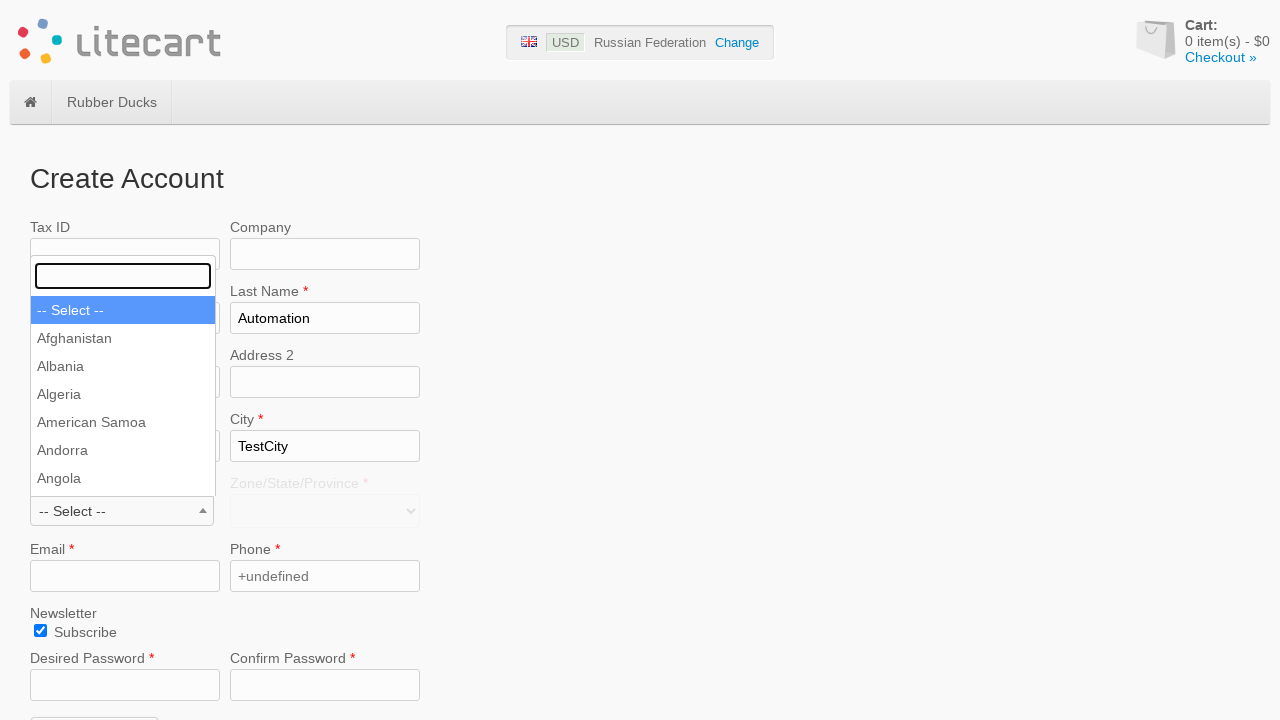

Selected 'Brazil' from country dropdown at (123, 396) on xpath=//li[contains(text(),'Brazil')]
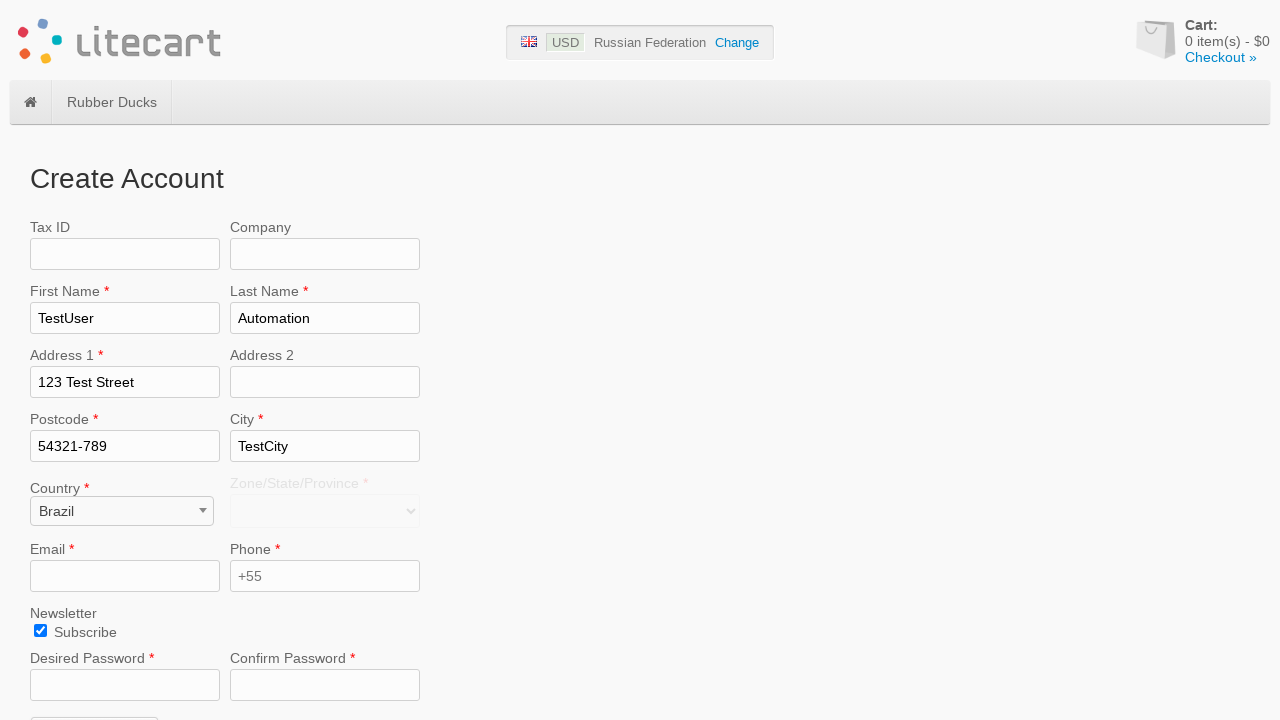

Filled email field with 'testuser8255@testmail.com' on input[name='email']
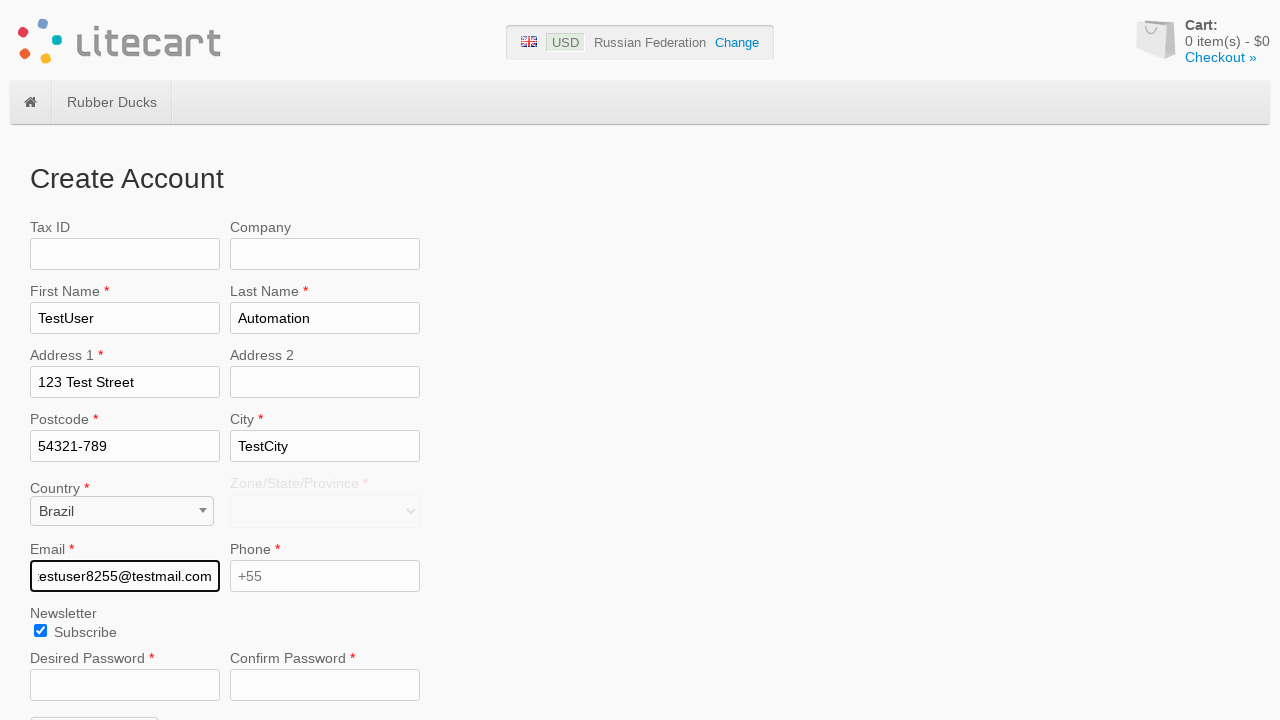

Filled phone field with '+12025551234' on input[name='phone']
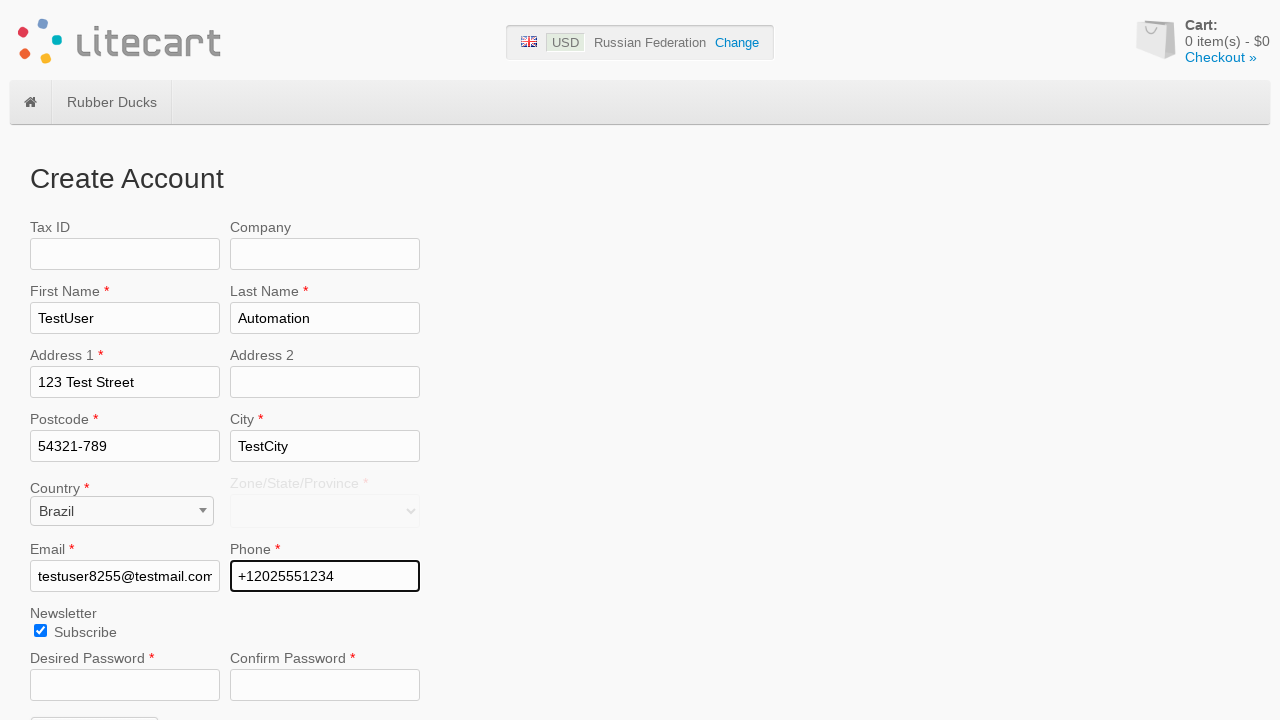

Filled password field with 'TestPass123' on input[name='password']
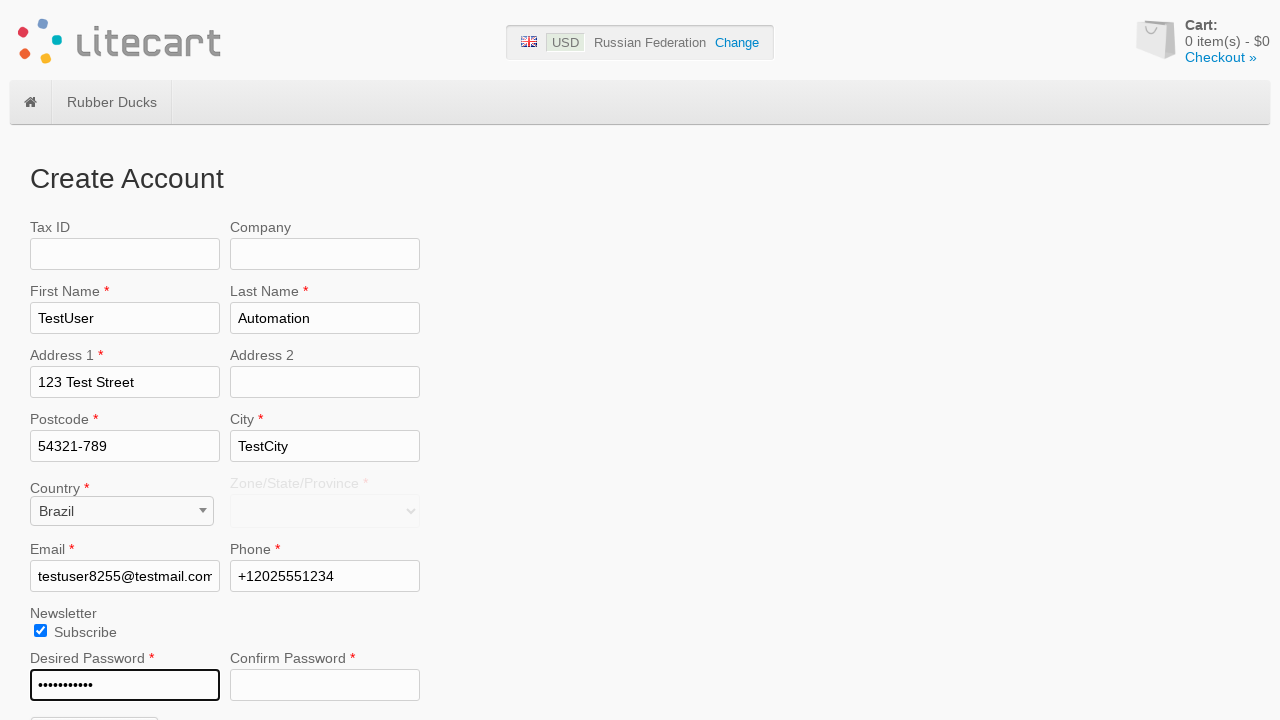

Filled confirmed password field with 'TestPass123' on input[name='confirmed_password']
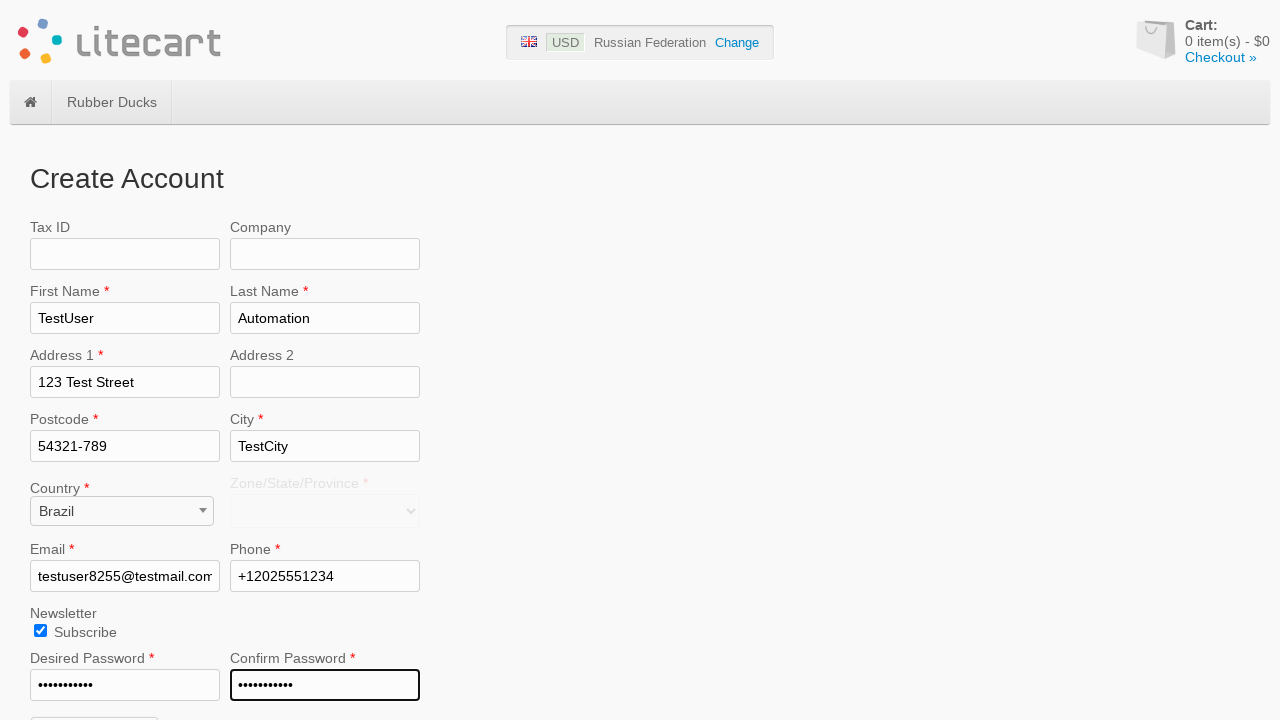

Unchecked newsletter checkbox at (40, 630) on input[name='newsletter']
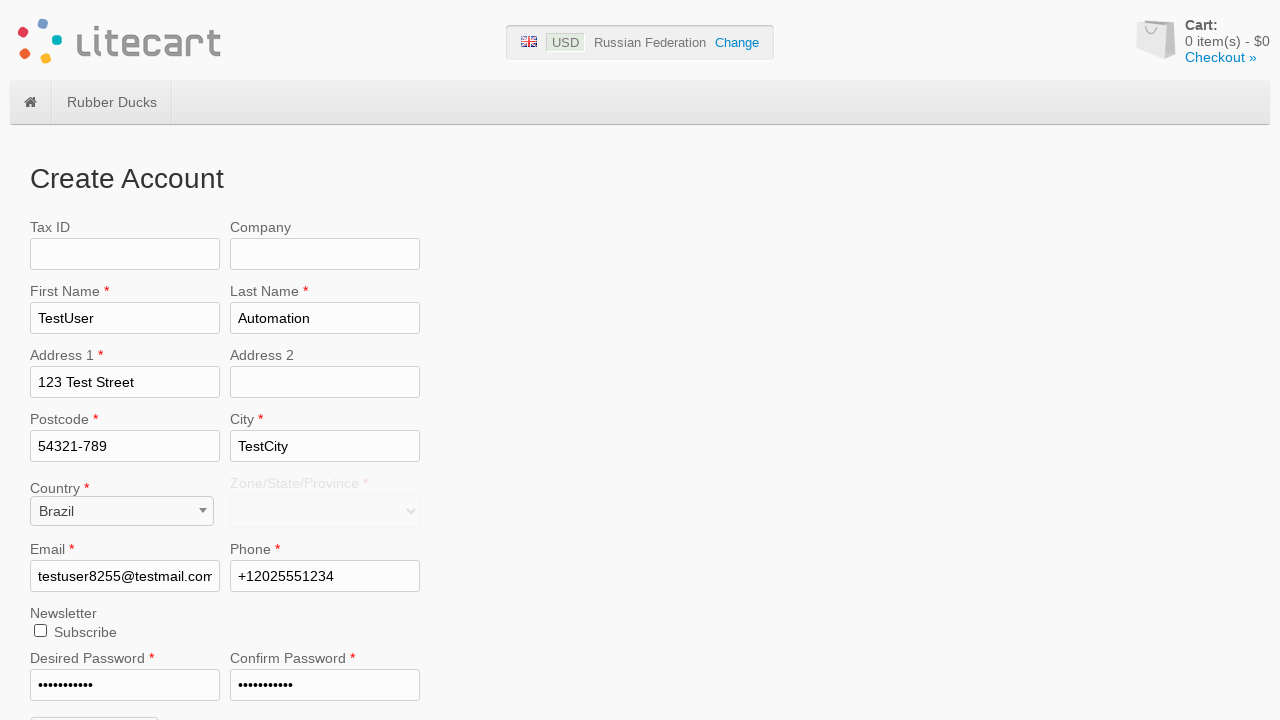

Clicked 'Create Account' button to register new user at (94, 704) on button[name='create_account']
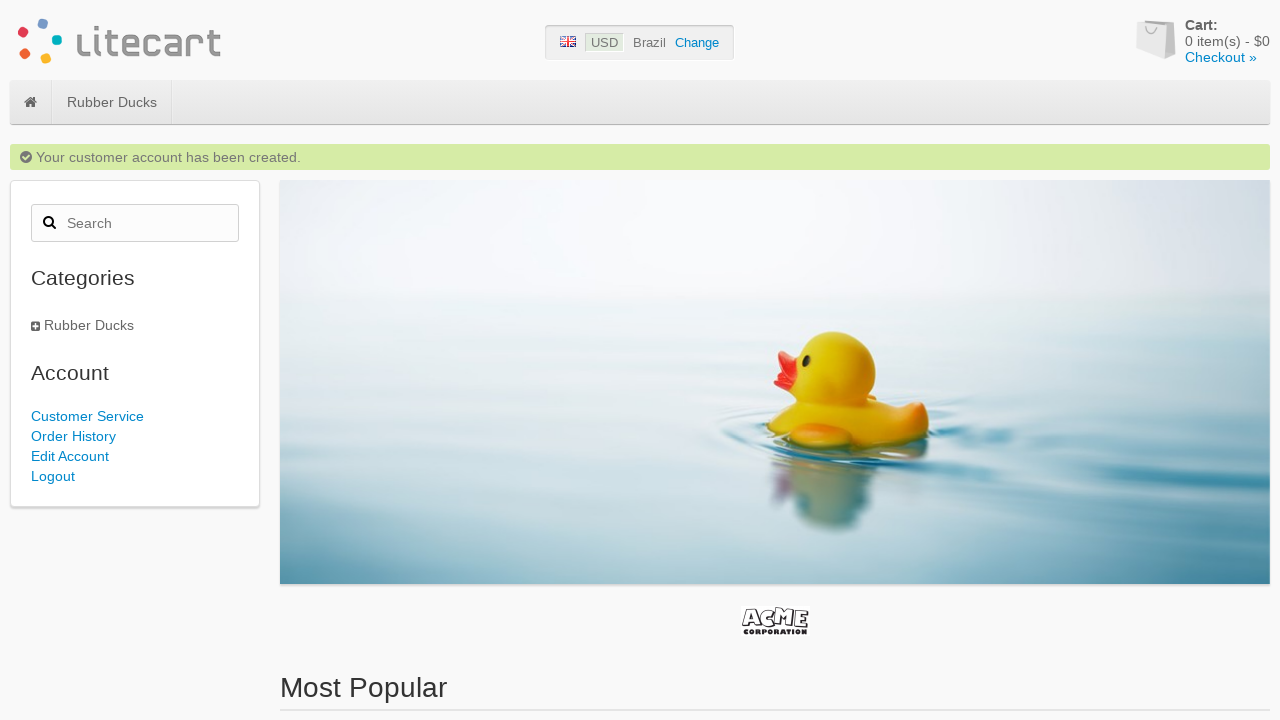

Clicked 'Logout' link after automatic login at (53, 476) on xpath=//a[contains(text(),'Logout')]
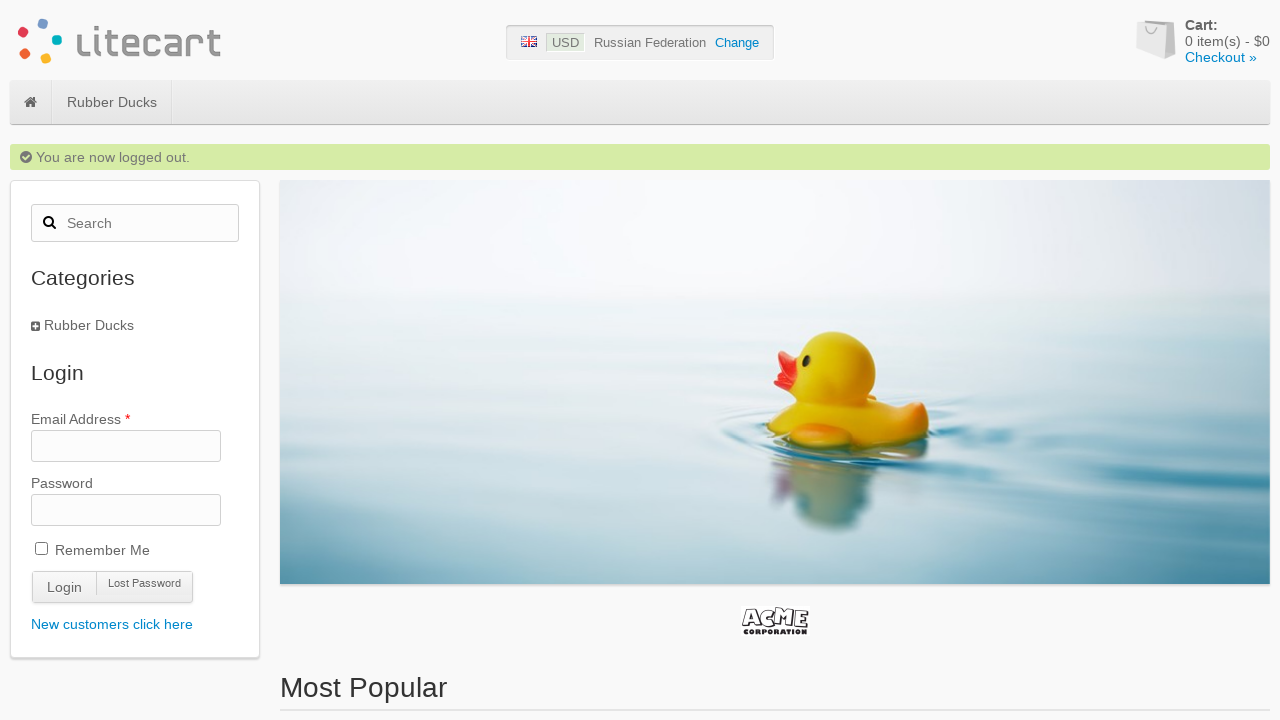

Filled email field with registered email 'testuser8255@testmail.com' on input[name='email']
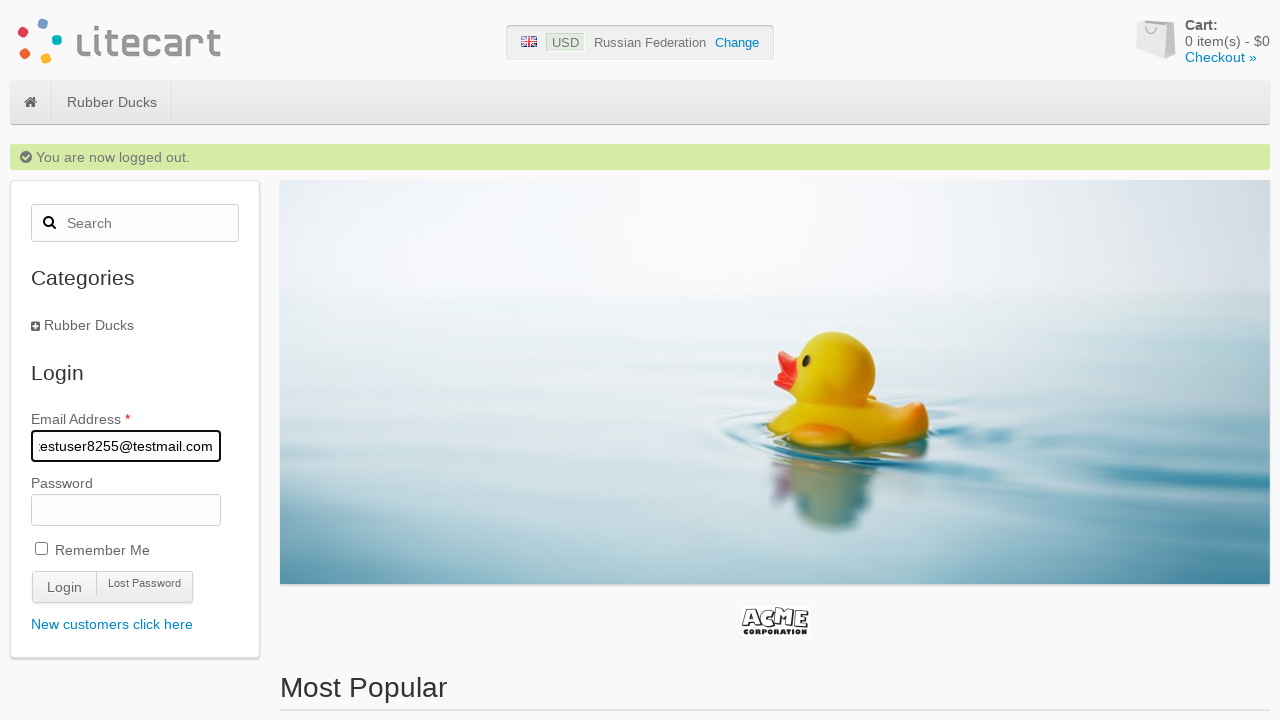

Filled password field with 'TestPass123' for login on input[name='password']
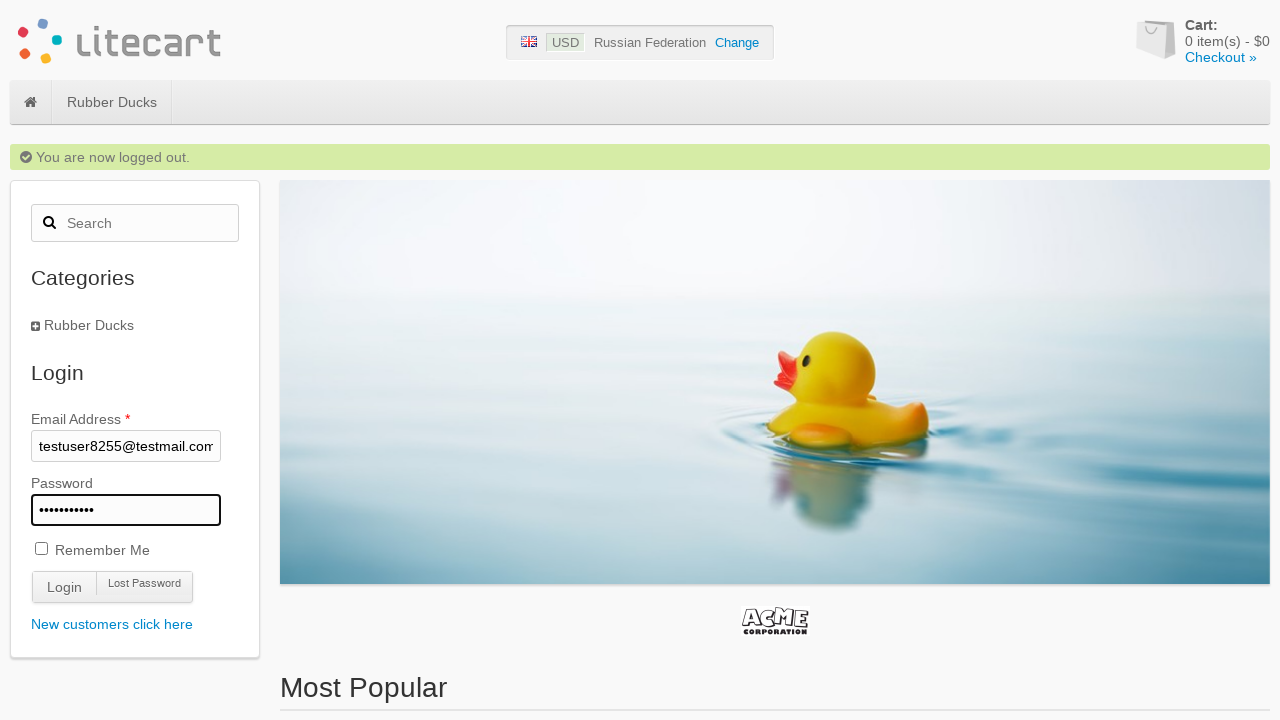

Clicked 'Login' button to sign in with created account at (64, 586) on button[name='login']
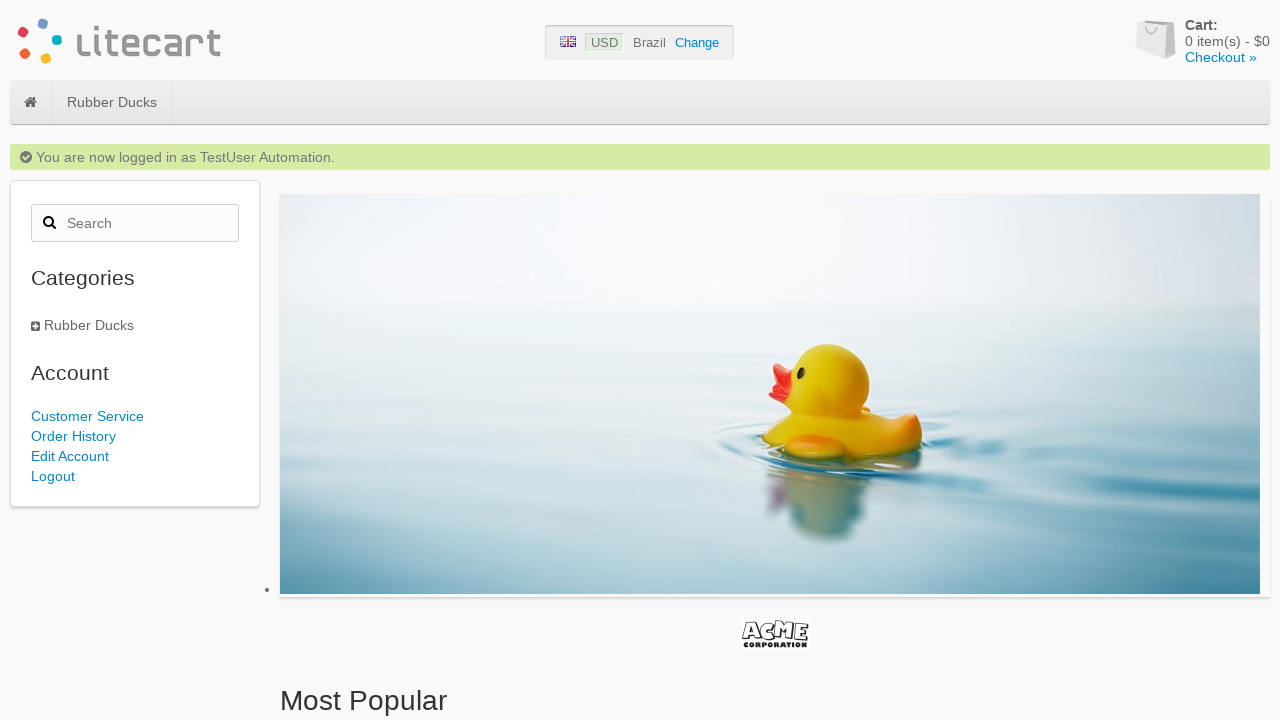

Clicked 'Logout' link to sign out from account at (53, 476) on xpath=//a[contains(text(),'Logout')]
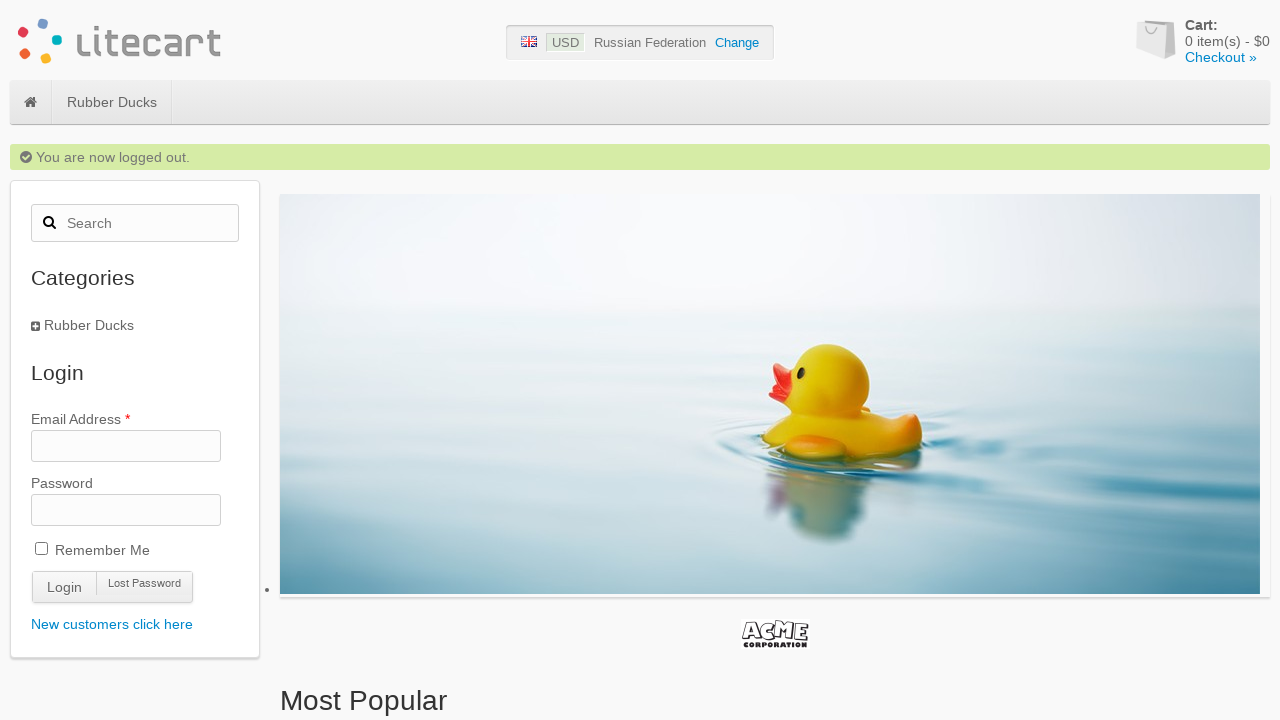

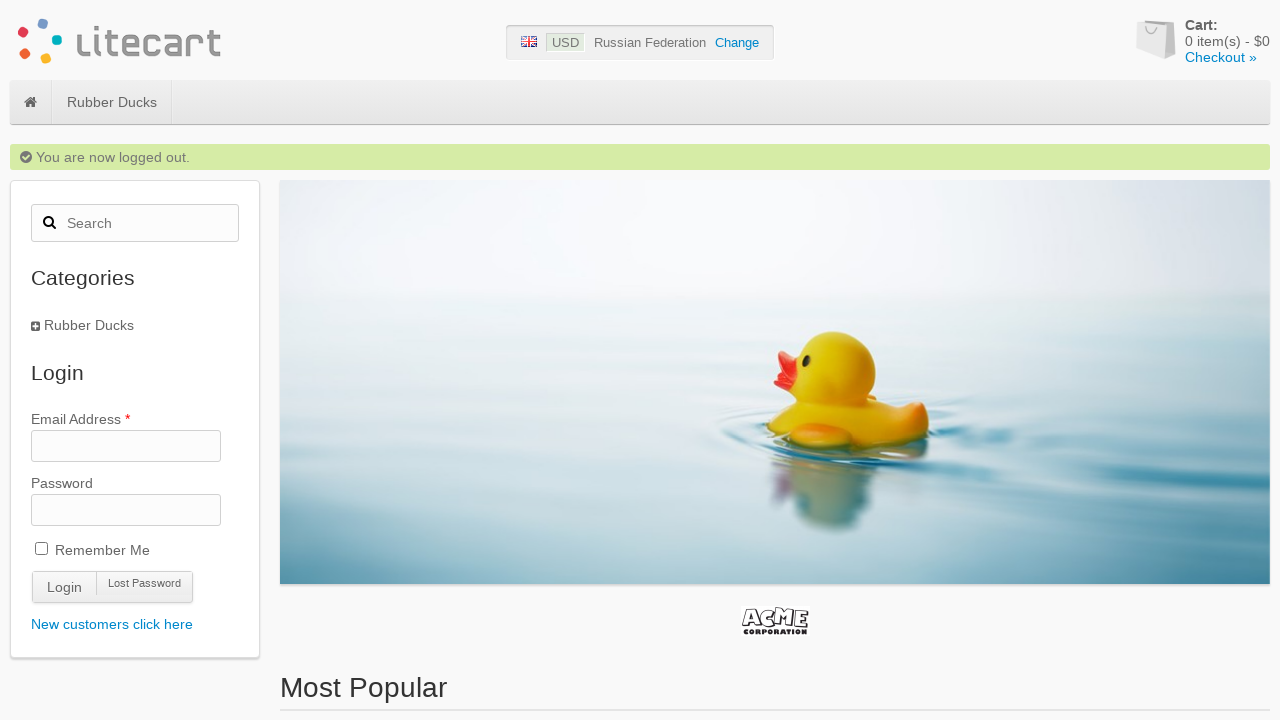